Tests navigation by clicking a link with calculated text value, then fills out a form with personal information (first name, last name, city, country) and submits it.

Starting URL: http://suninjuly.github.io/find_link_text

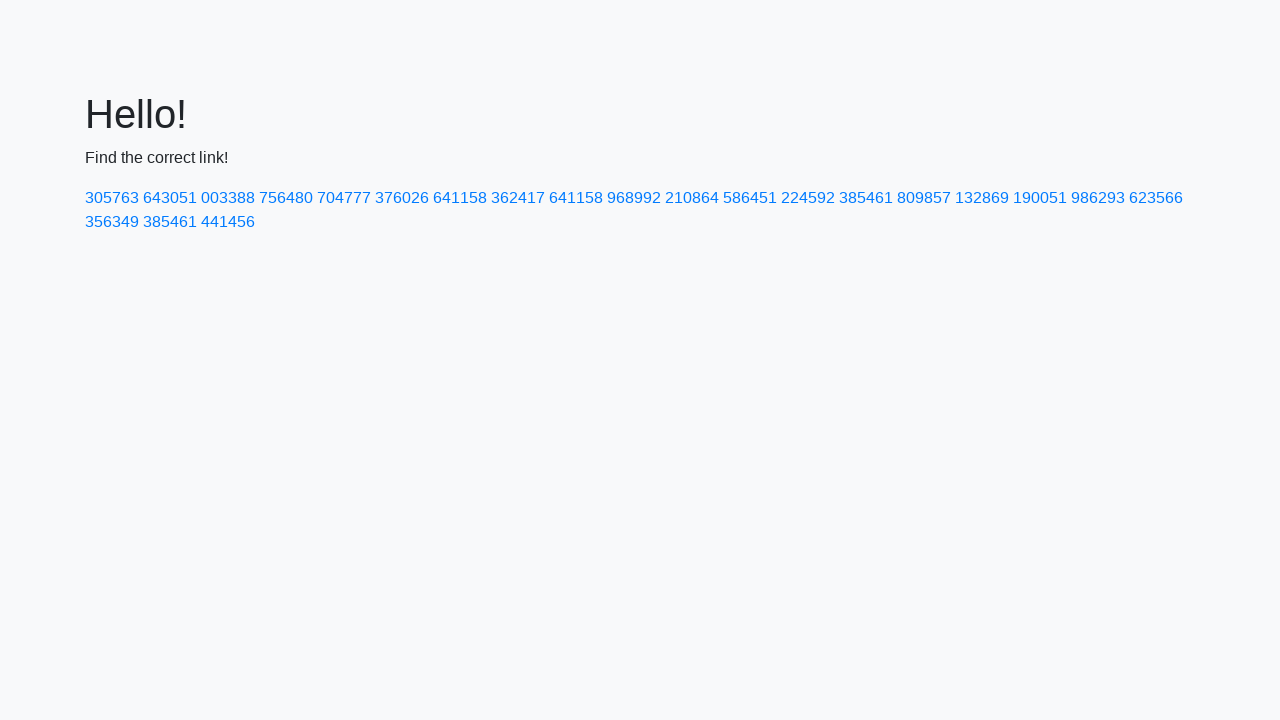

Clicked link with calculated text '224592' at (808, 198) on a:has-text('224592')
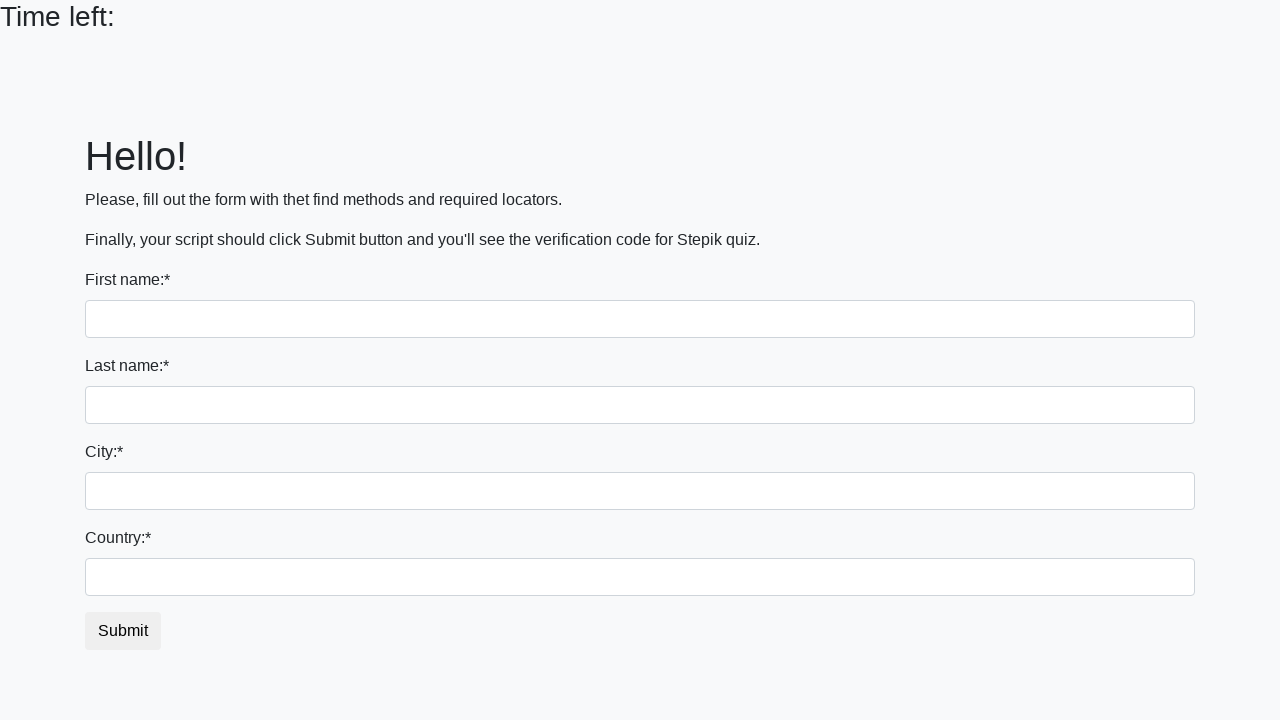

Filled first name field with 'Ivan' on input[name='first_name']
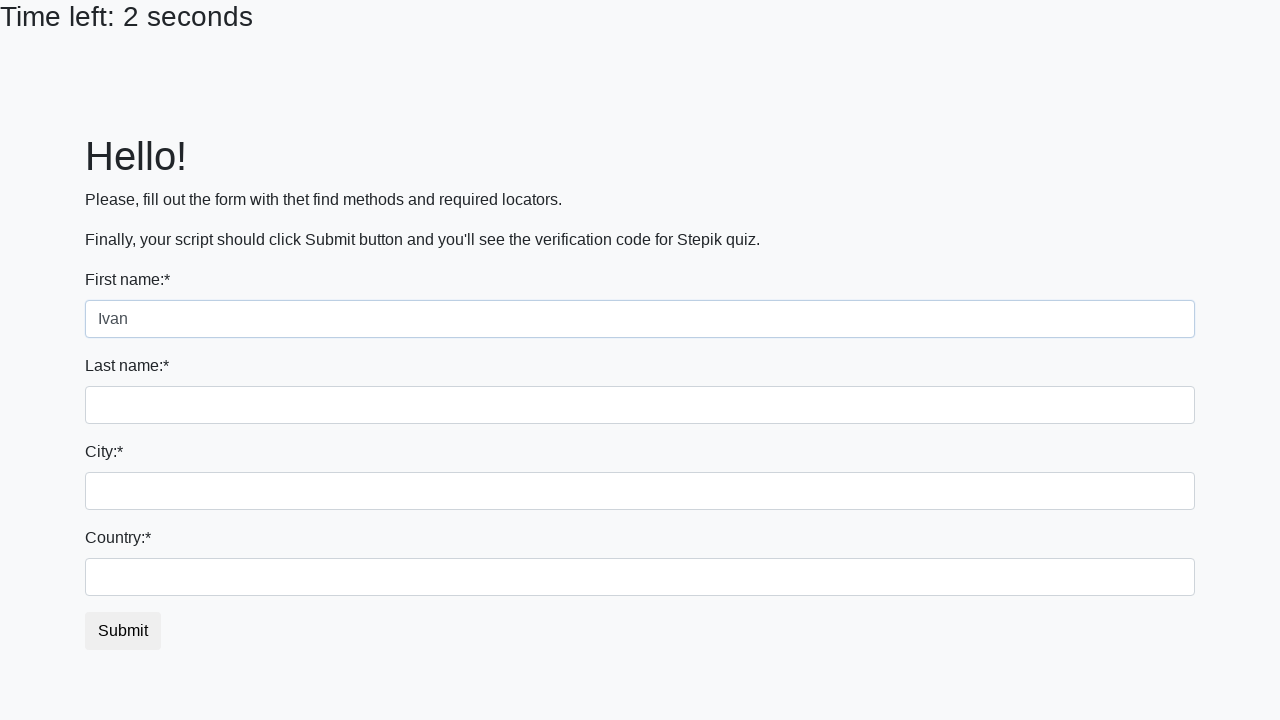

Filled last name field with 'Petrov' on input[name='last_name']
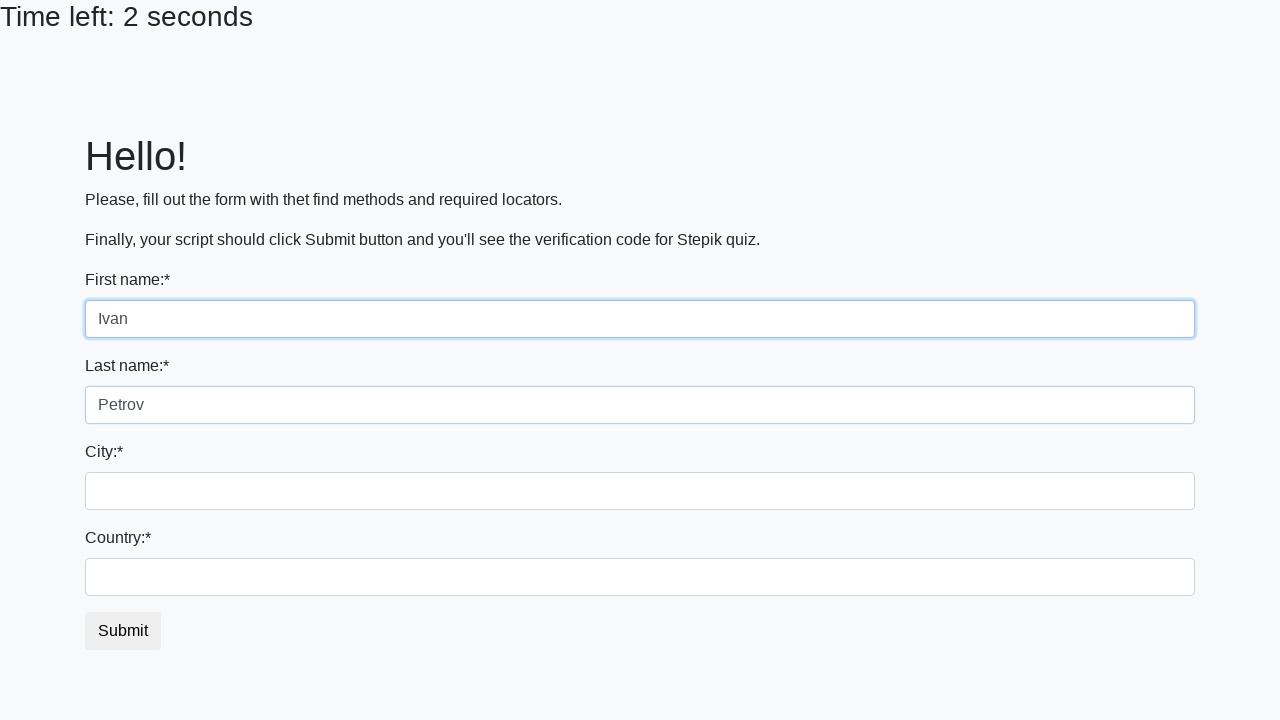

Filled city field with 'Smolensk' on .city
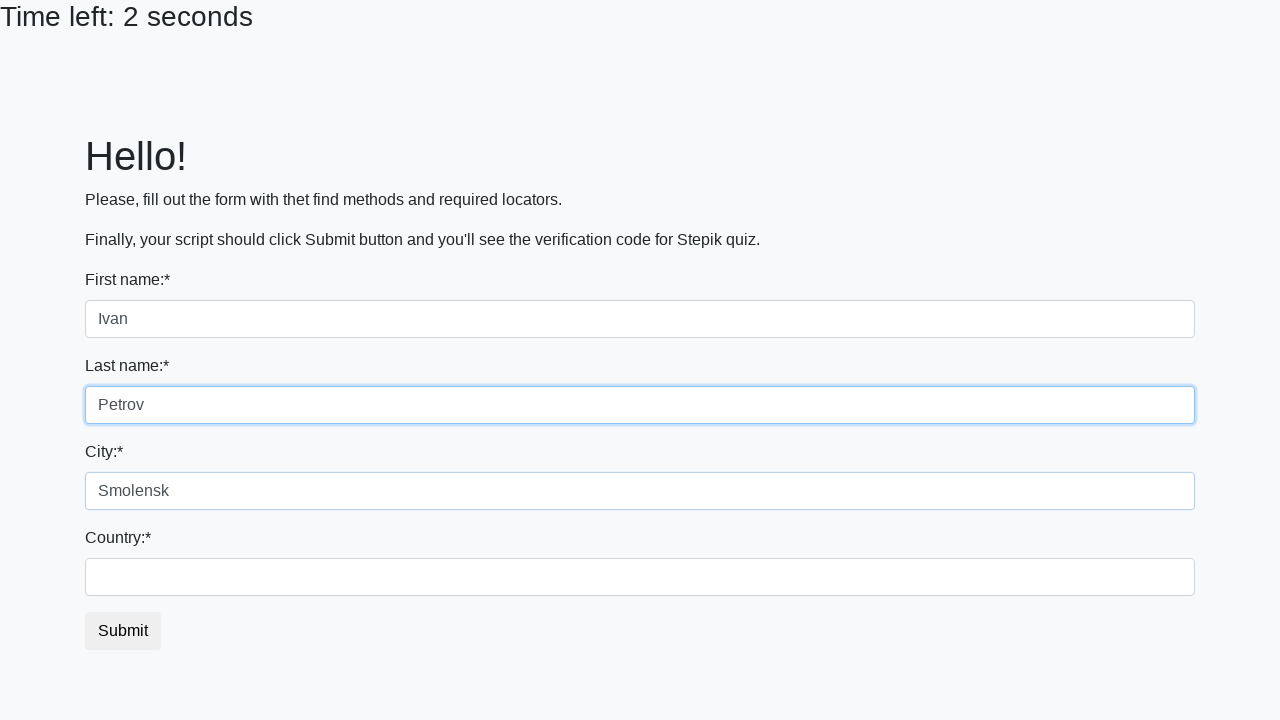

Filled country field with 'Russia' on #country
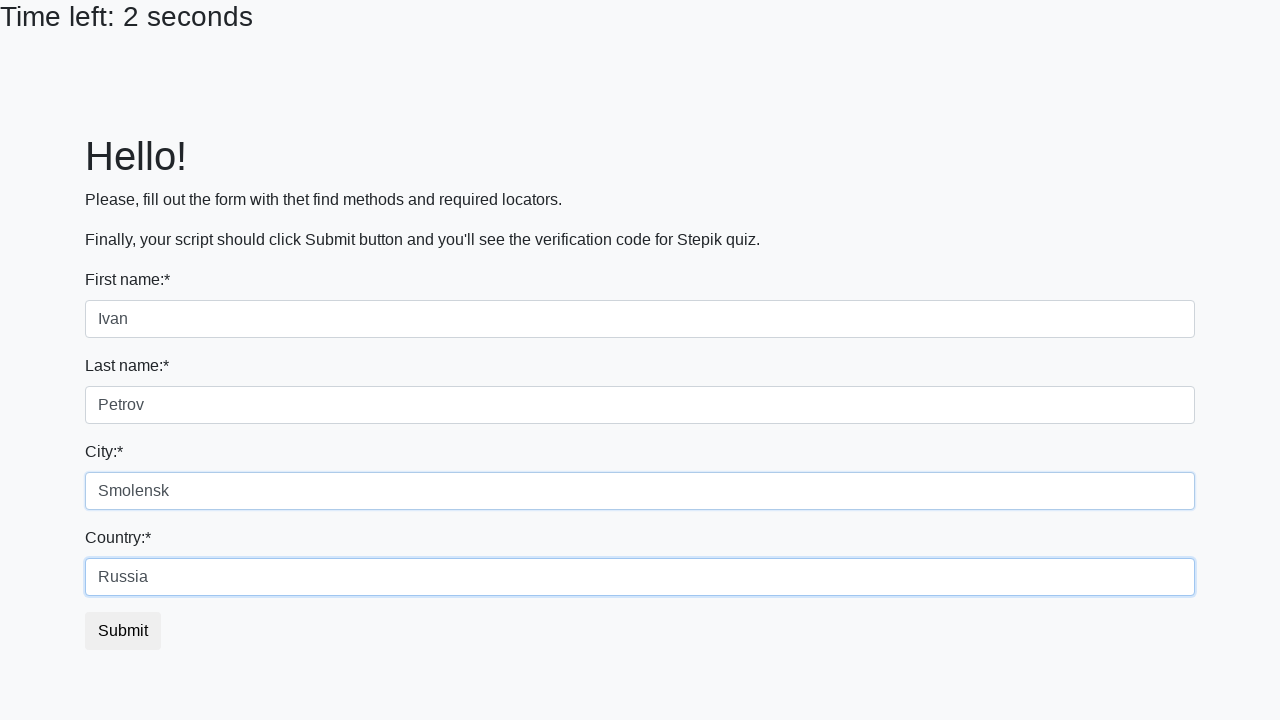

Clicked submit button to submit form at (123, 631) on button.btn
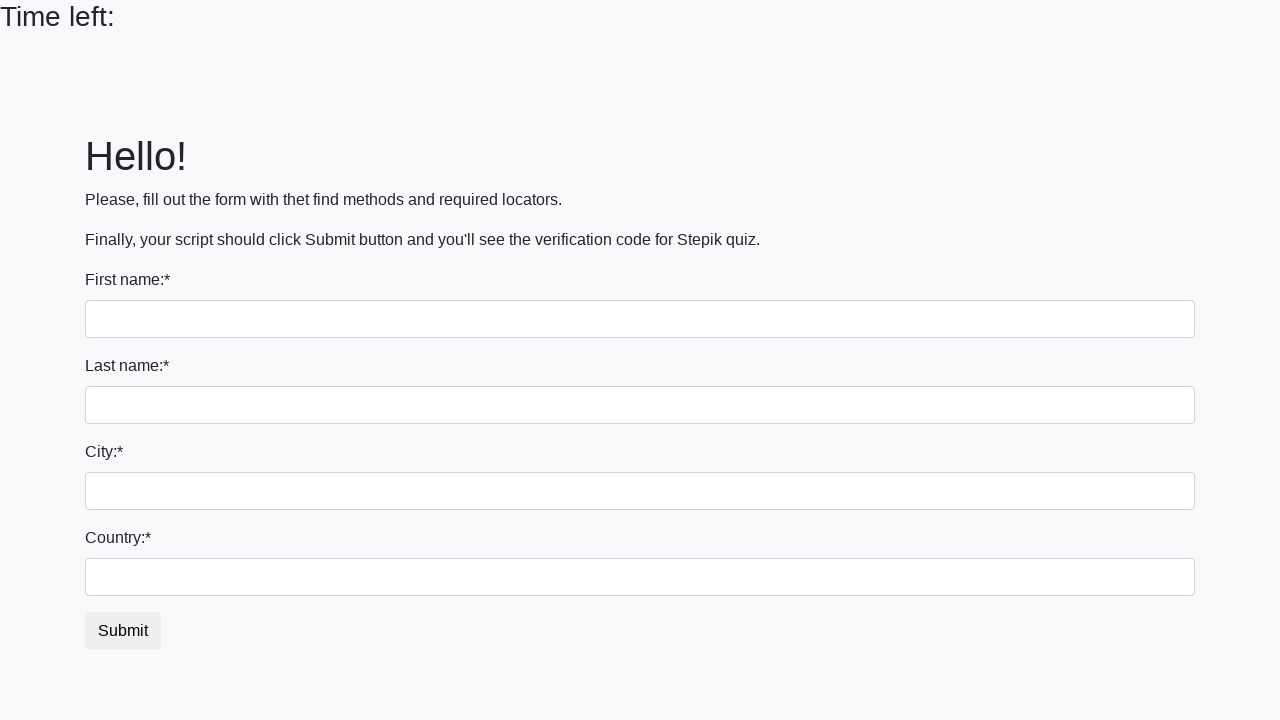

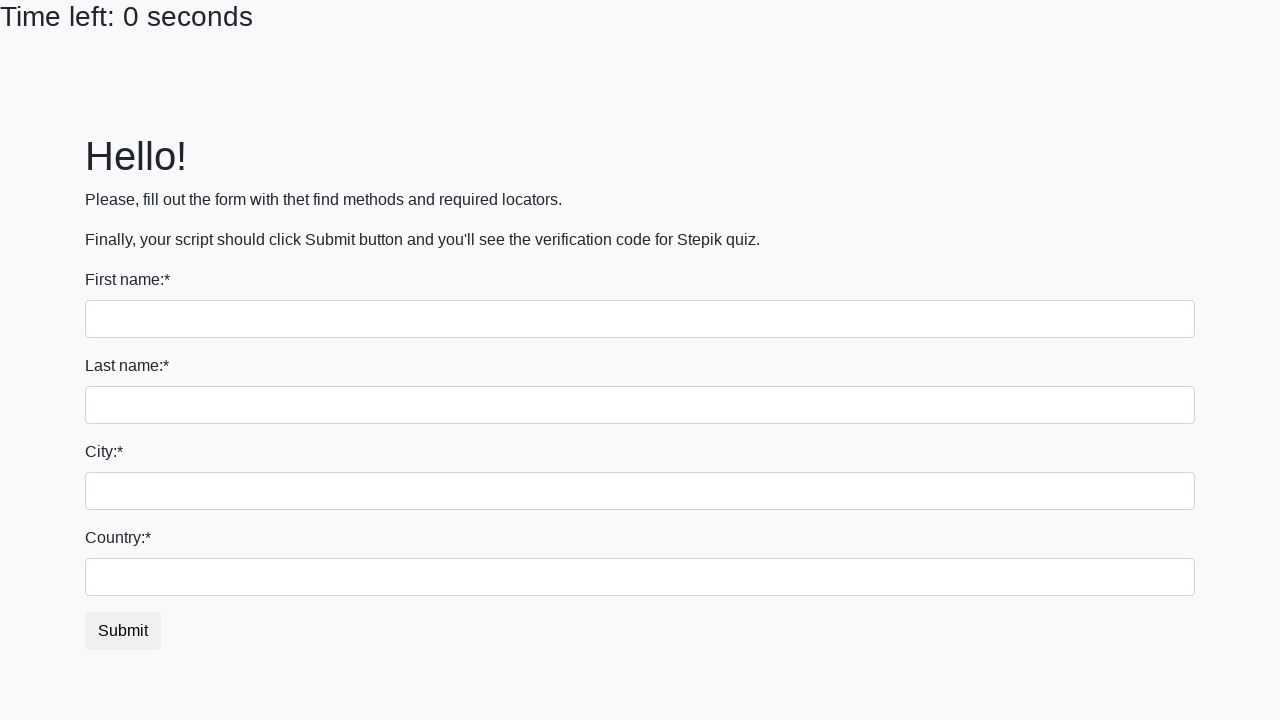